Tests search functionality on a stock information page by entering a search term "通讯" (communication) and clicking the search button, then verifying the result element is displayed.

Starting URL: https://www.byhy.net/cdn2/files/selenium/stock1.html

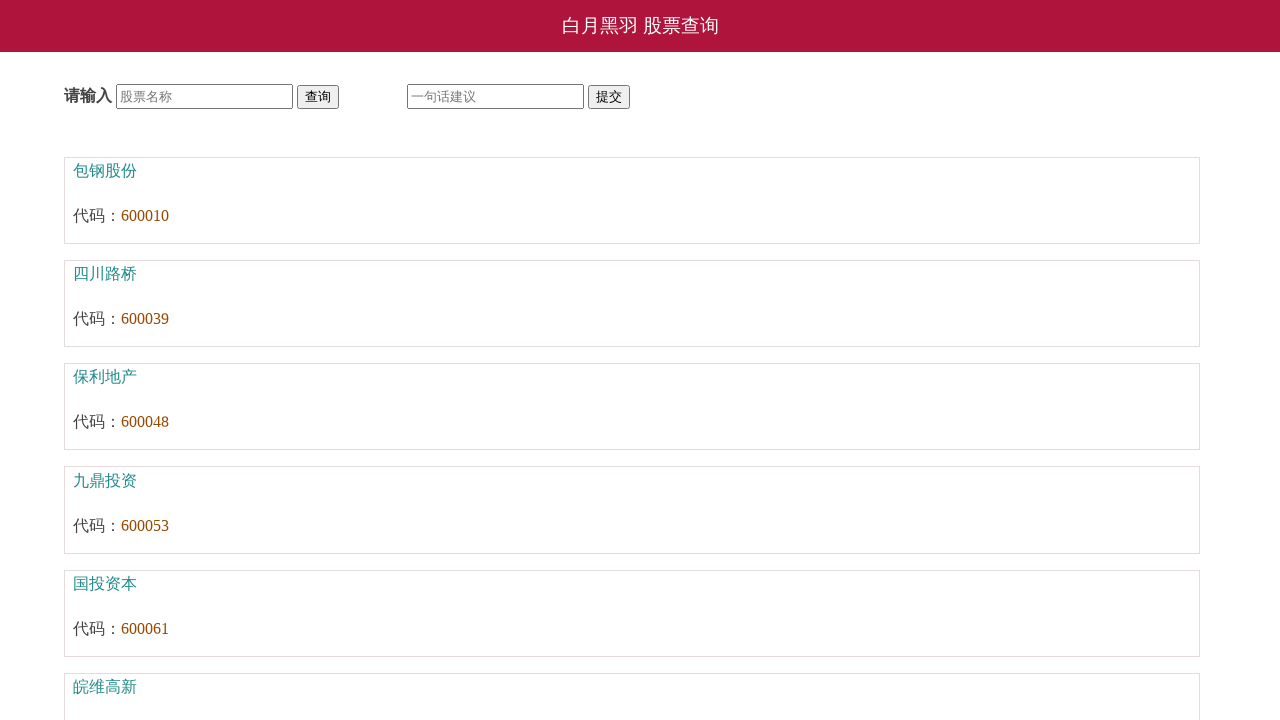

Filled search input with '通讯' (communication) on [id="kw"]
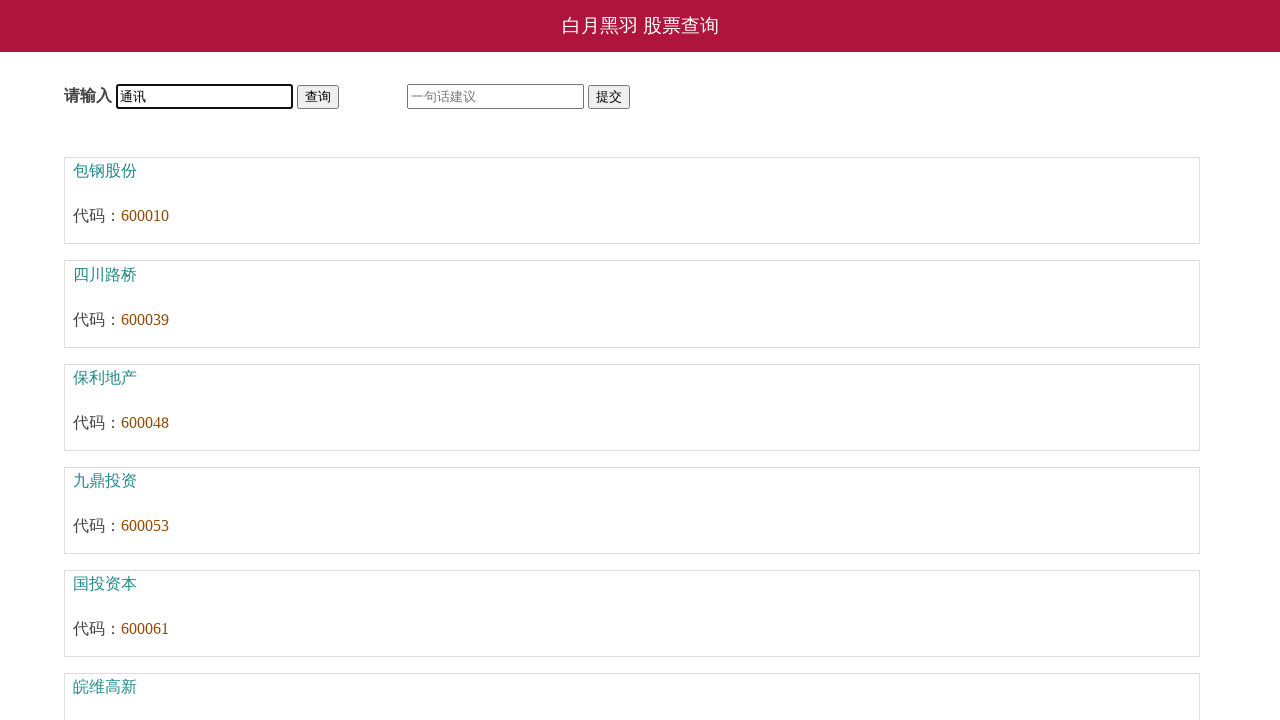

Clicked search button to execute search at (318, 97) on [id="go"]
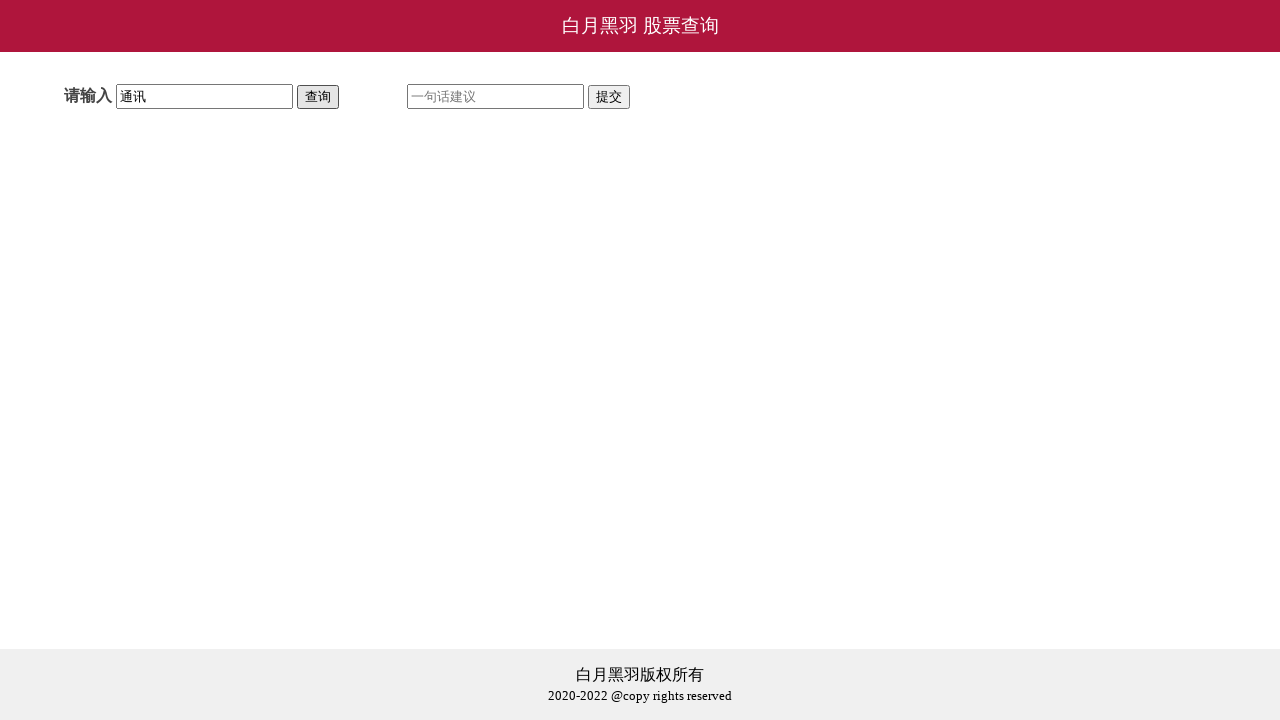

Verified search result element is visible
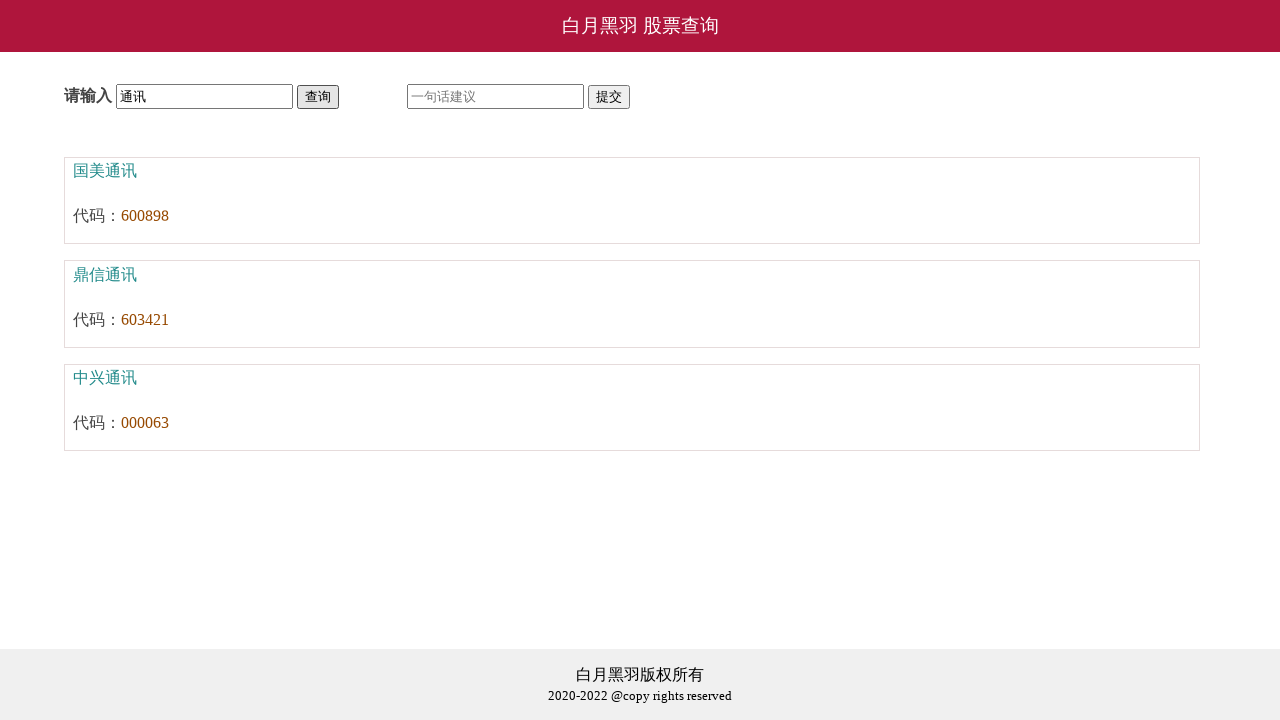

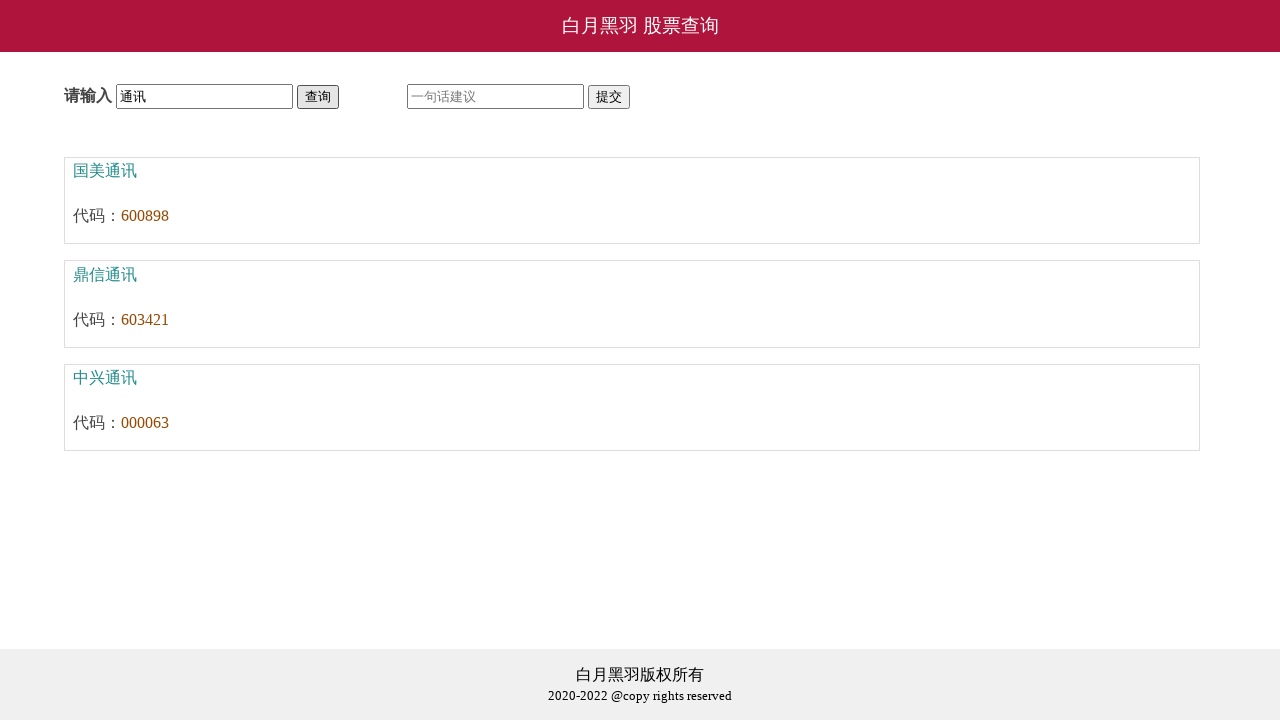